Tests that the Clear completed button is hidden when there are no completed items

Starting URL: https://demo.playwright.dev/todomvc

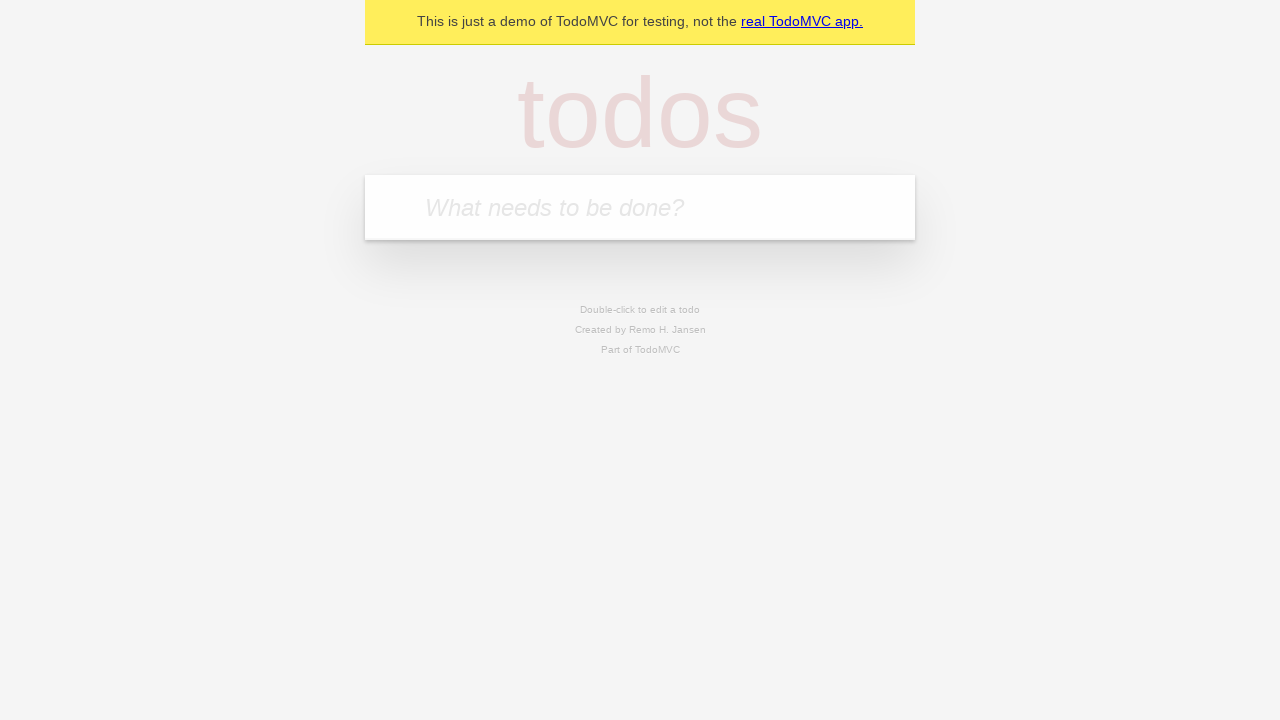

Filled todo input with 'buy some cheese' on internal:attr=[placeholder="What needs to be done?"i]
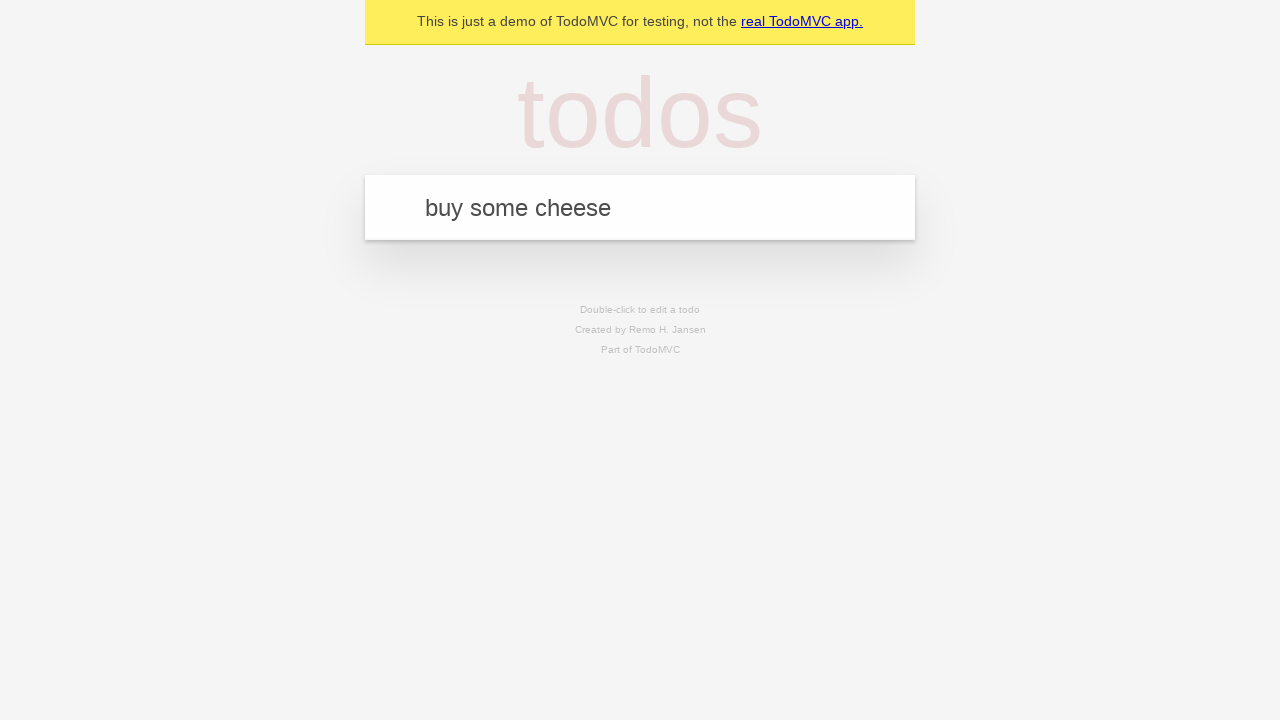

Pressed Enter to add first todo item on internal:attr=[placeholder="What needs to be done?"i]
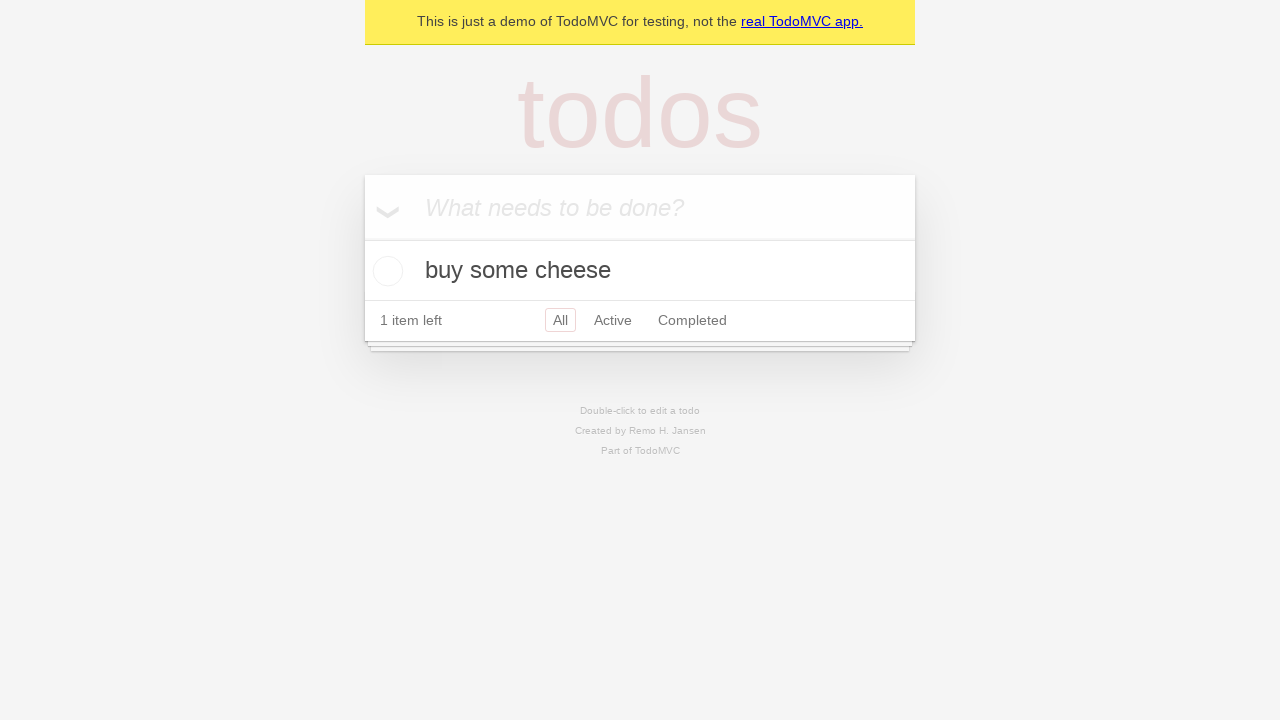

Filled todo input with 'feed the cat' on internal:attr=[placeholder="What needs to be done?"i]
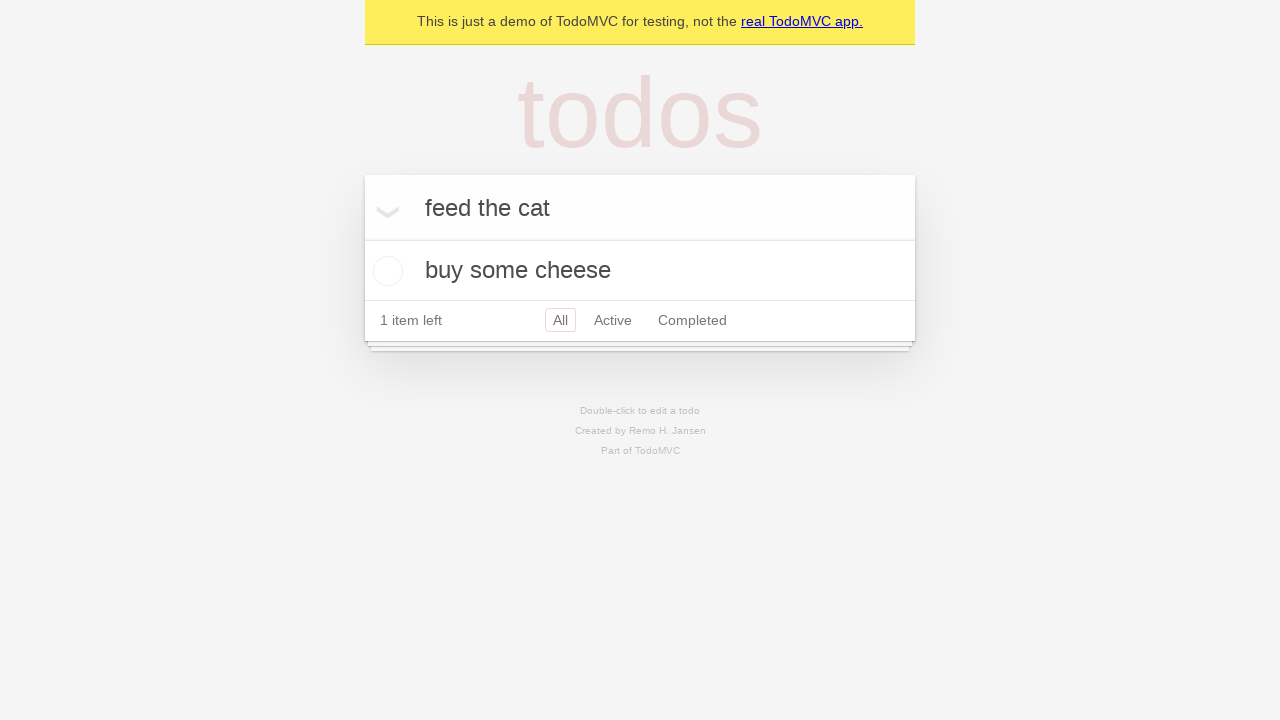

Pressed Enter to add second todo item on internal:attr=[placeholder="What needs to be done?"i]
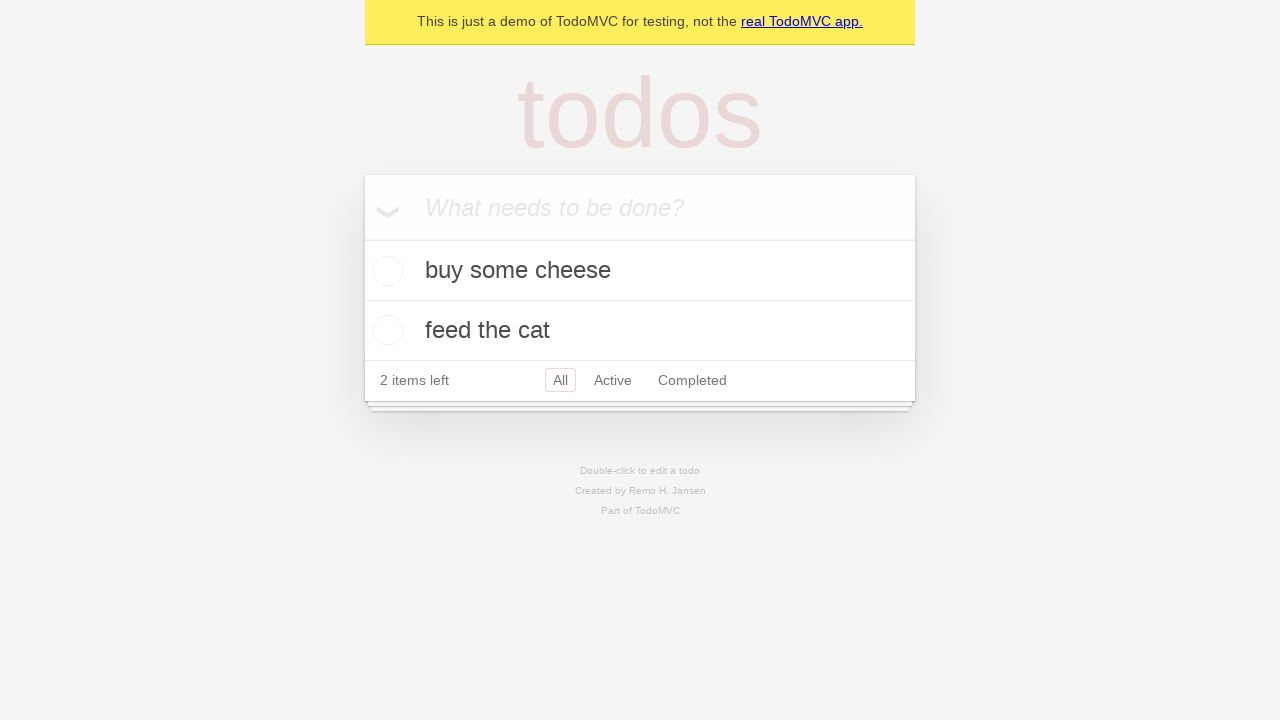

Filled todo input with 'book a doctors appointment' on internal:attr=[placeholder="What needs to be done?"i]
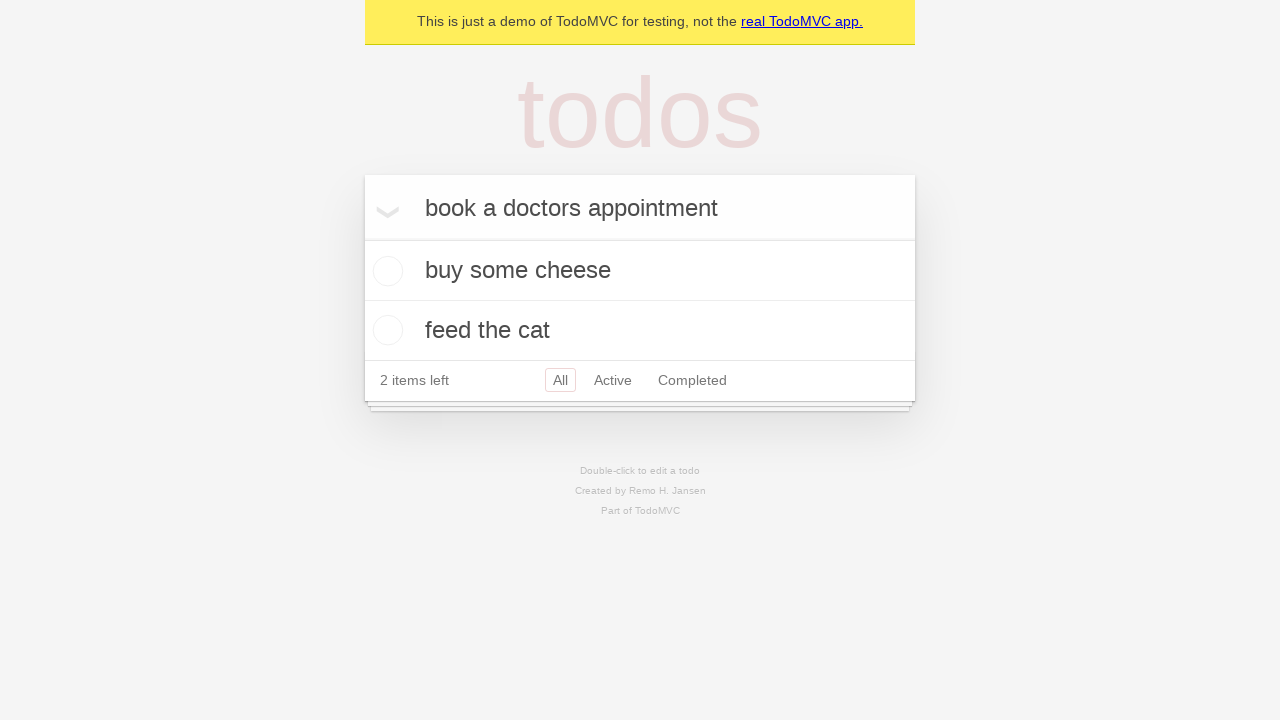

Pressed Enter to add third todo item on internal:attr=[placeholder="What needs to be done?"i]
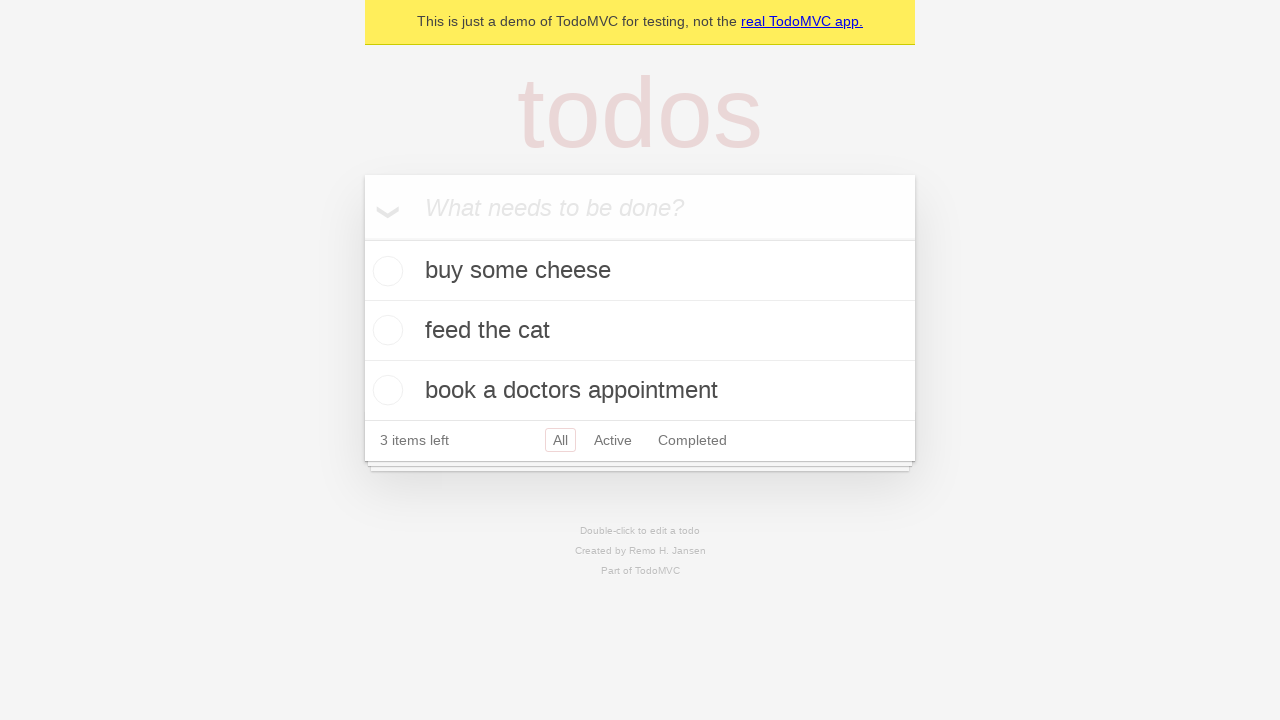

Waited for all three todo items to appear
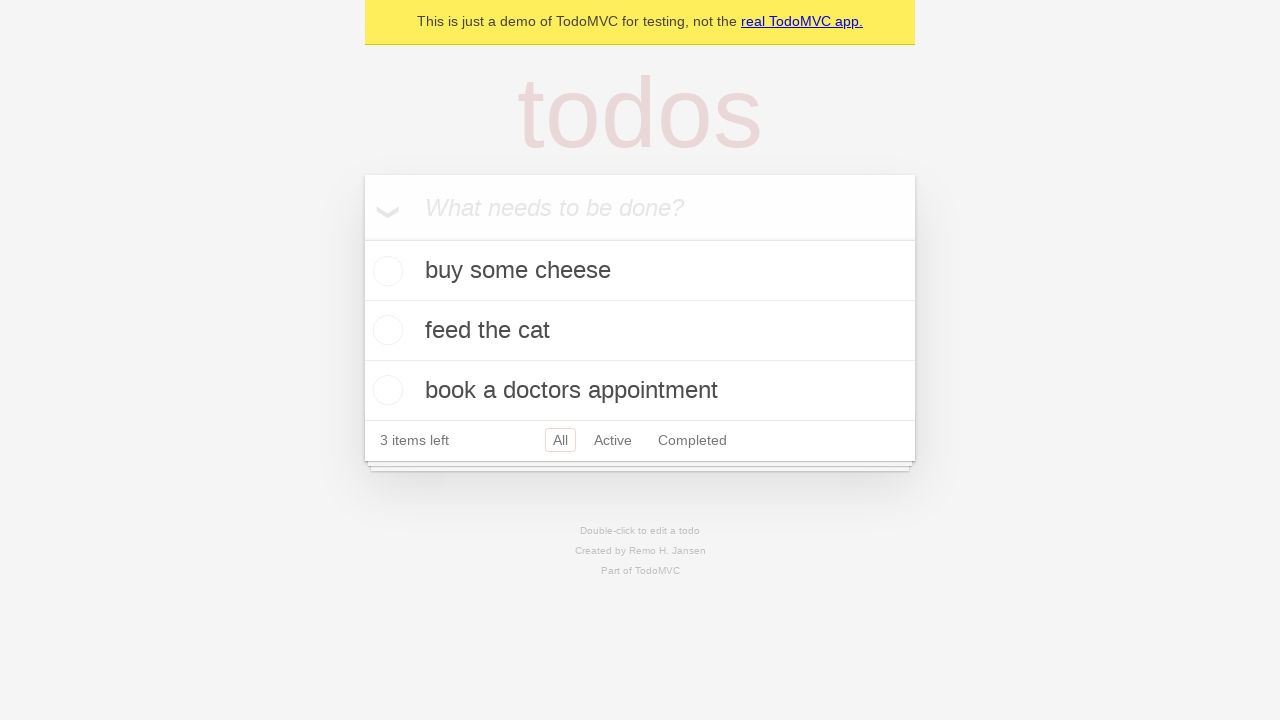

Checked the first todo item as completed at (385, 271) on .todo-list li .toggle >> nth=0
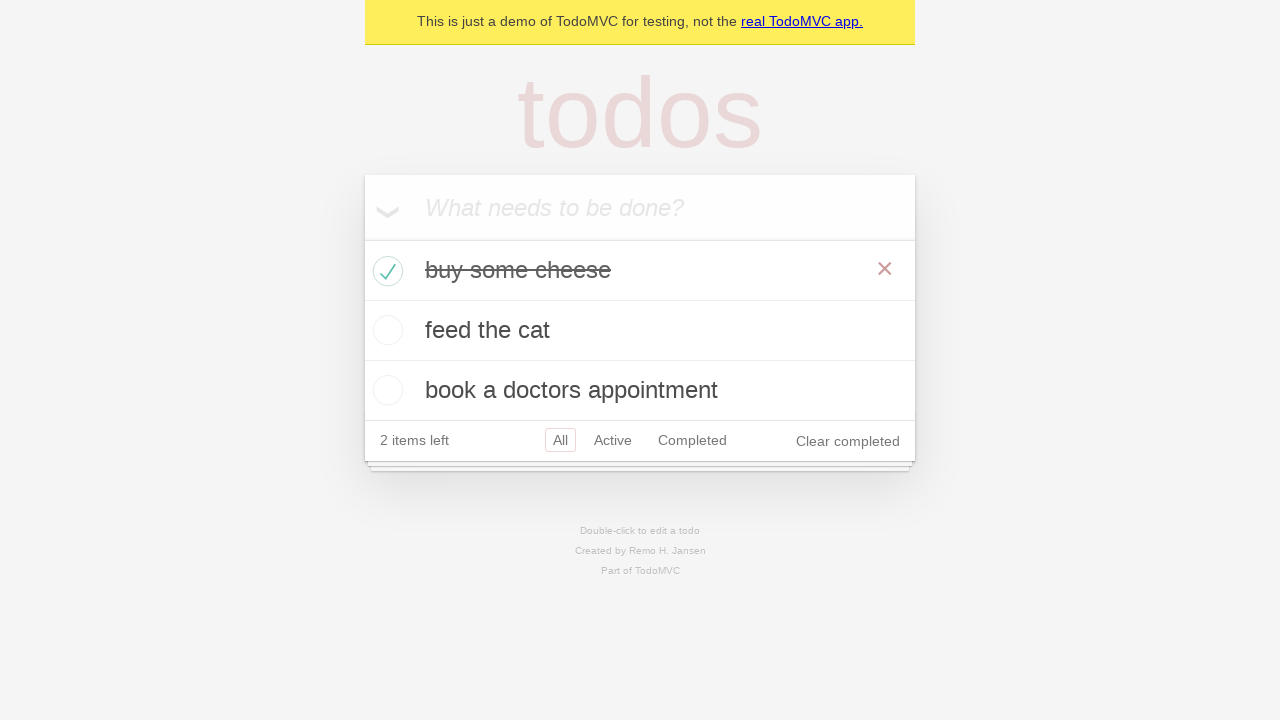

Clicked the 'Clear completed' button at (848, 441) on internal:role=button[name="Clear completed"i]
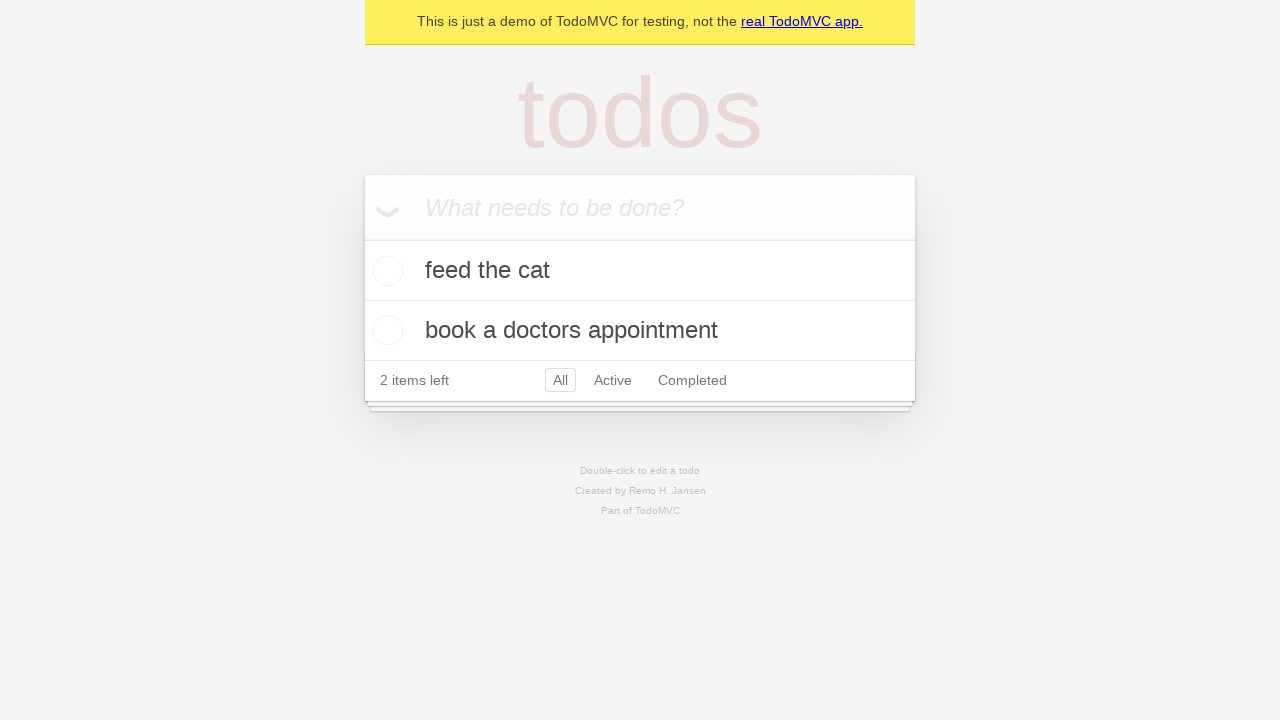

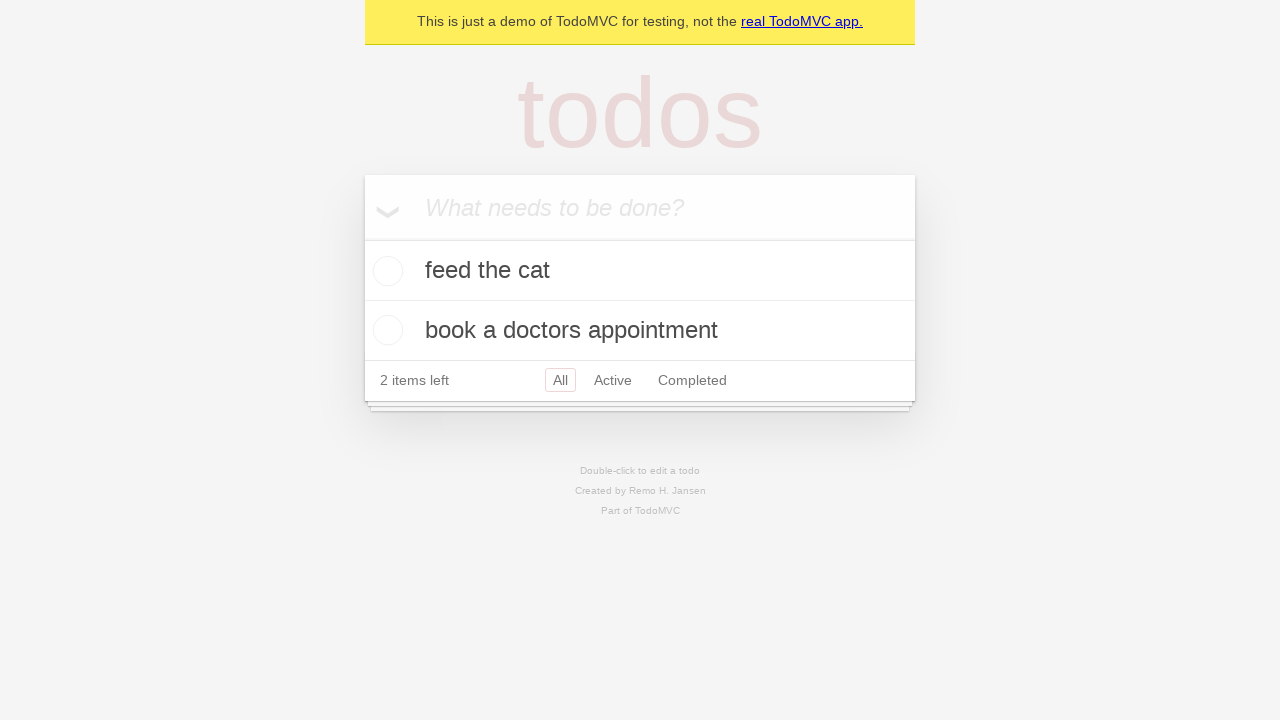